Tests popup alert functionality by clicking a button that triggers an alert, verifying the alert text, and accepting it

Starting URL: https://www.w3schools.com/html/html_form_input_types.asp

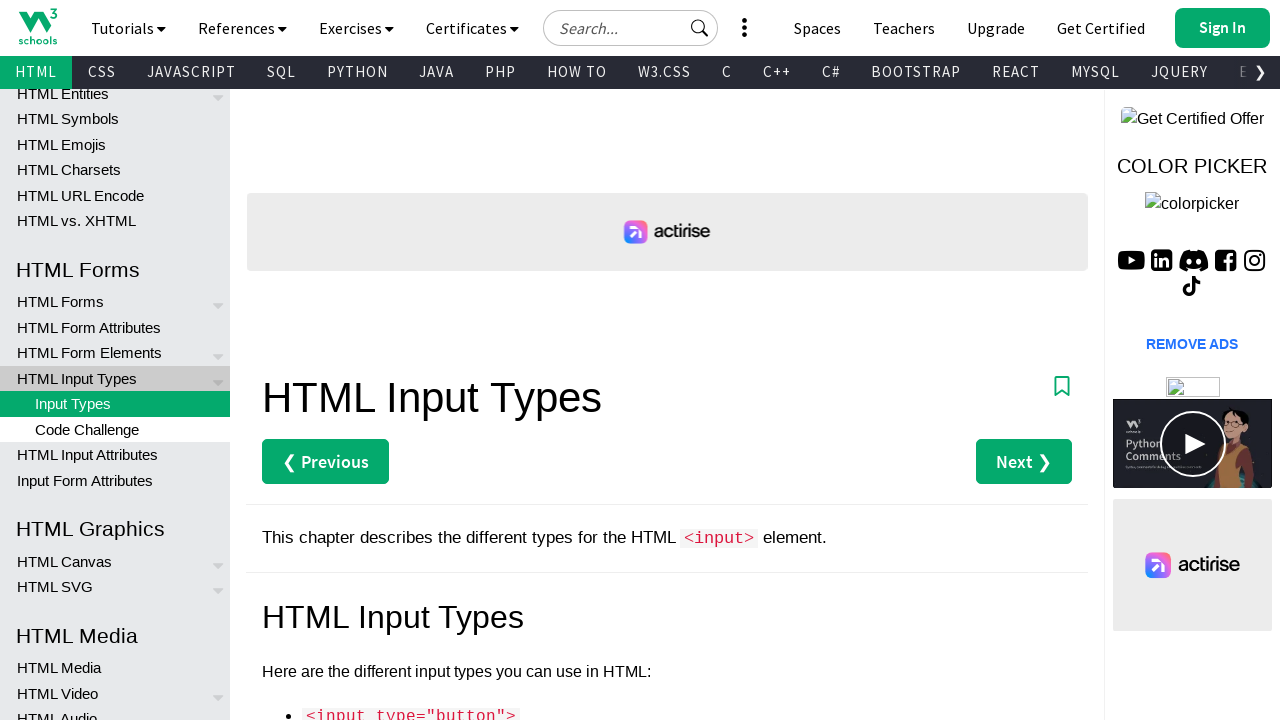

Navigated to W3Schools HTML form input types page
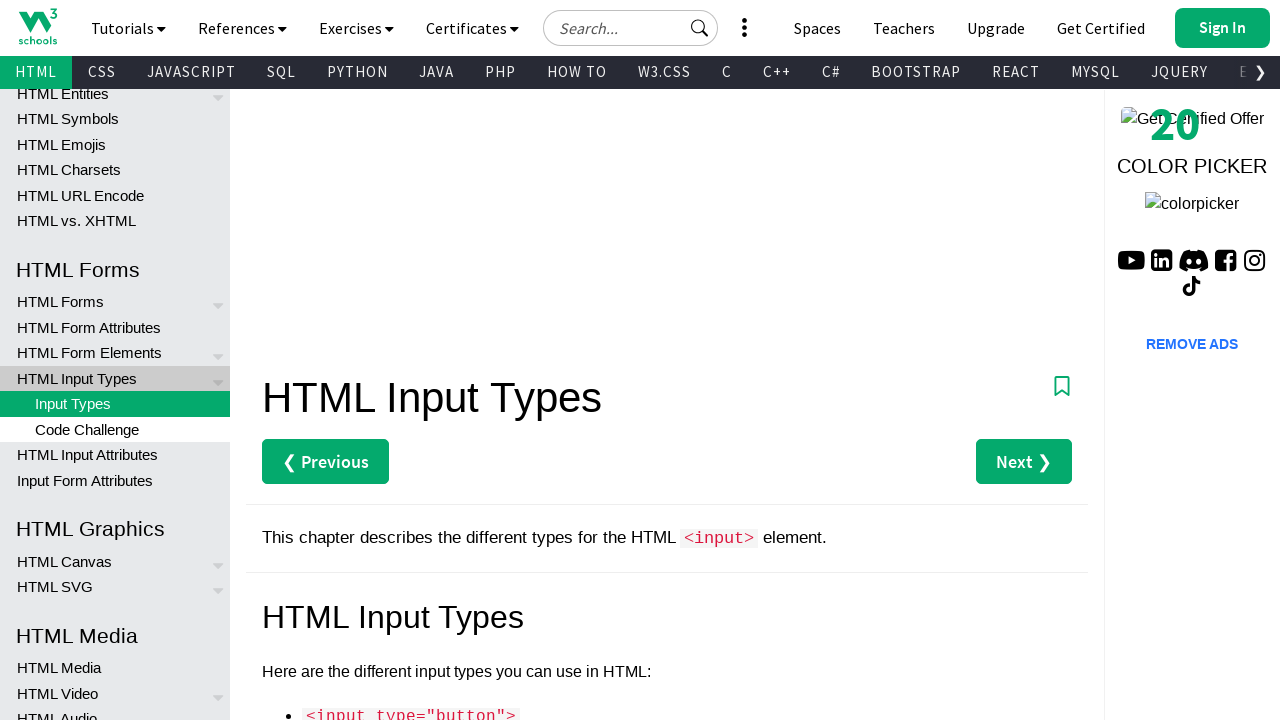

Clicked the 'Click Me!' button to trigger alert at (303, 360) on div > input[value='Click Me!']
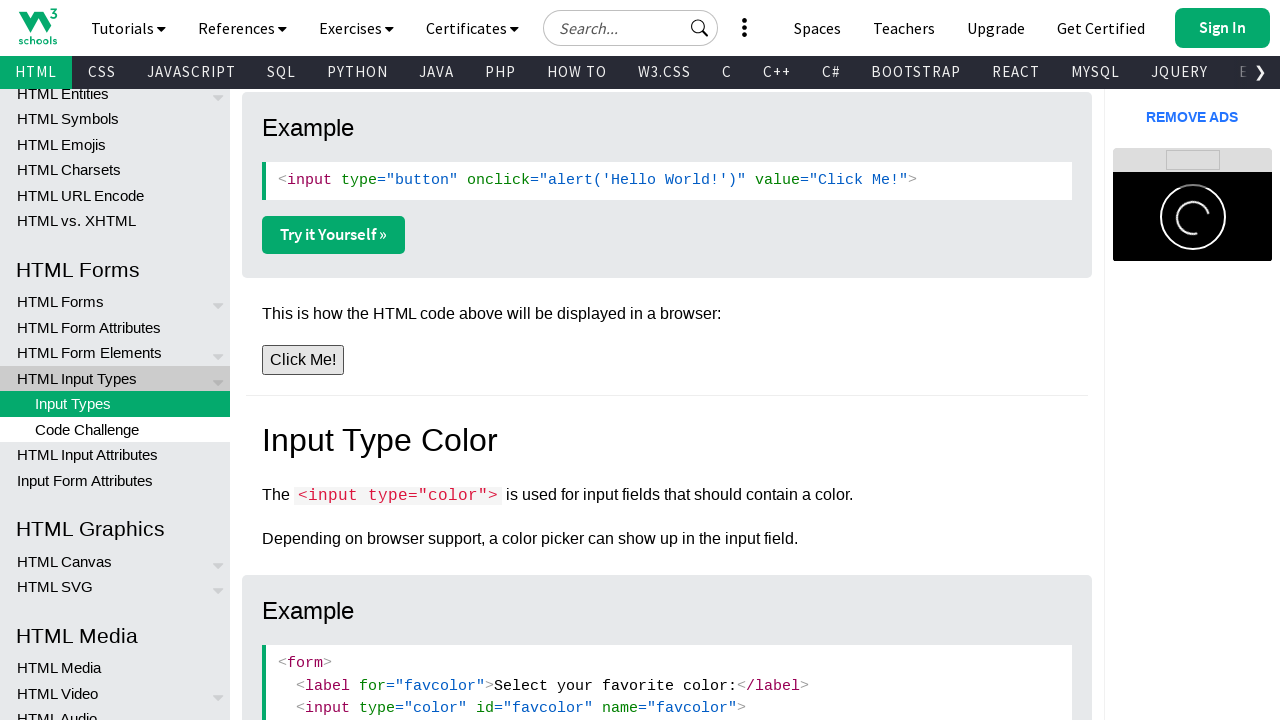

Alert dialog accepted
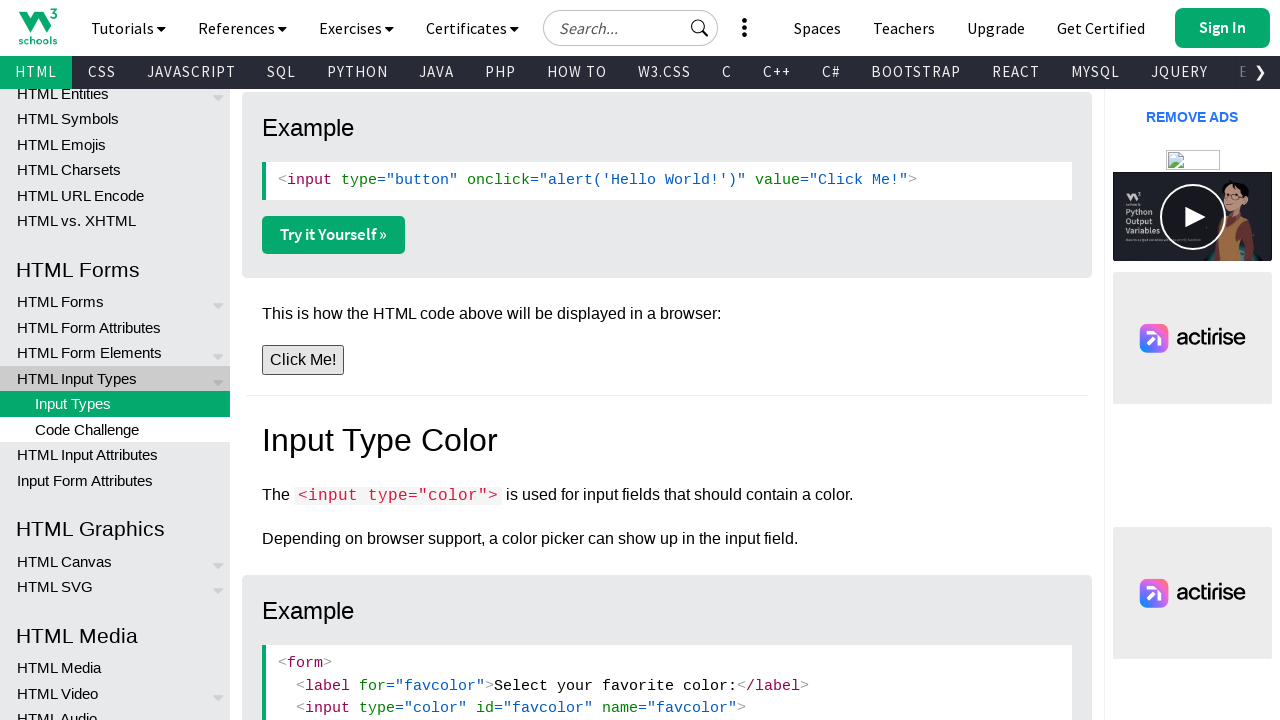

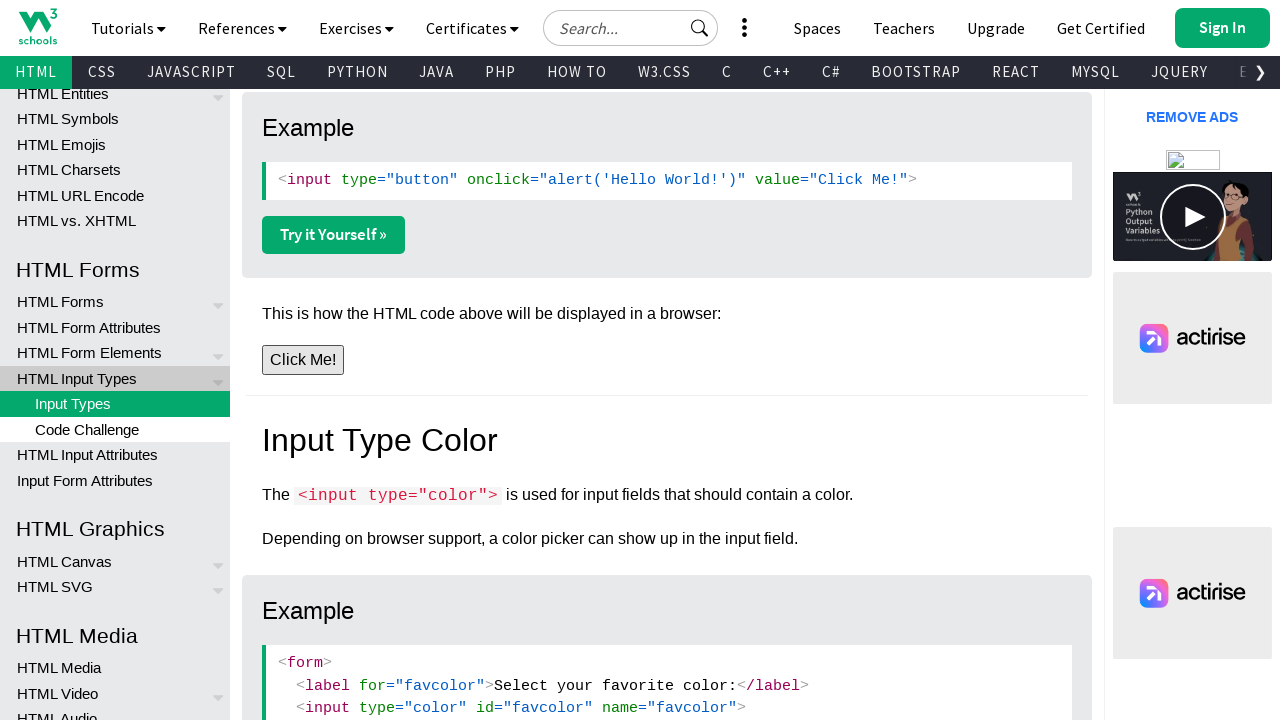